Tests alert handling by clicking a button that triggers an alert and accepting it

Starting URL: https://demoqa.com/alerts

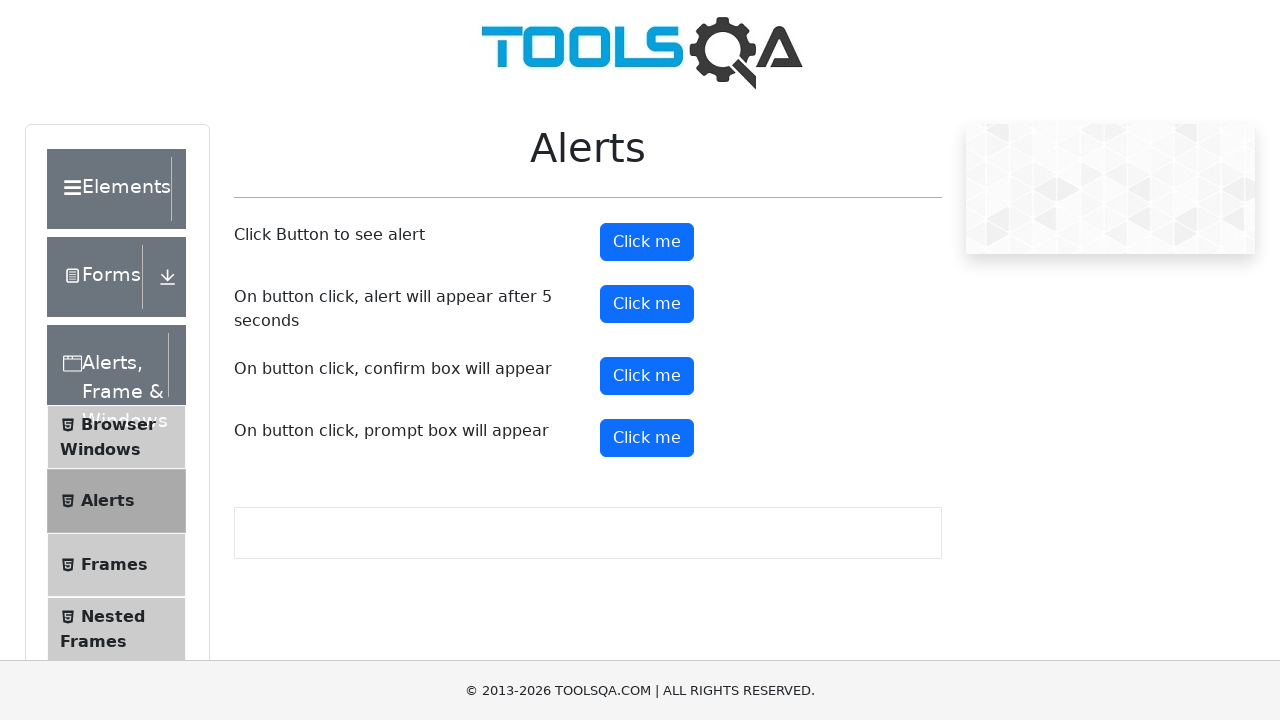

Set up dialog handler to automatically accept alerts
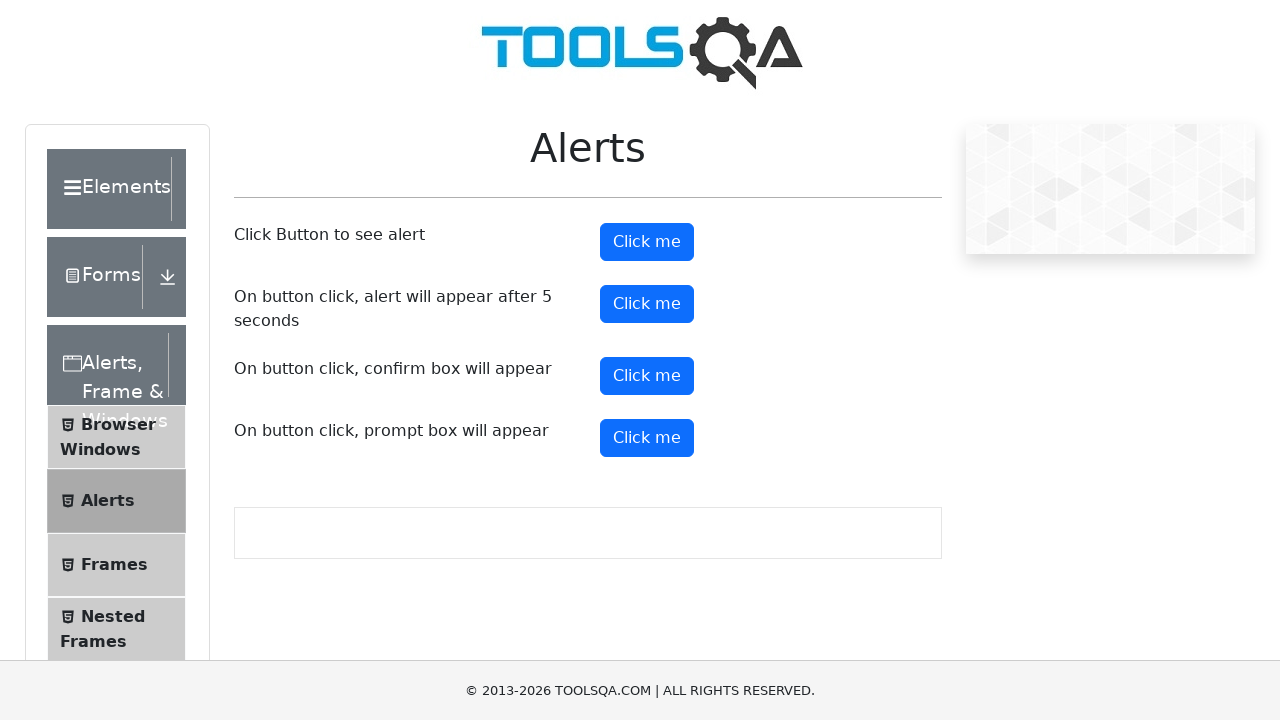

Clicked the 'Click me' button to trigger the alert at (647, 242) on internal:role=button[name="Click me"i] >> nth=0
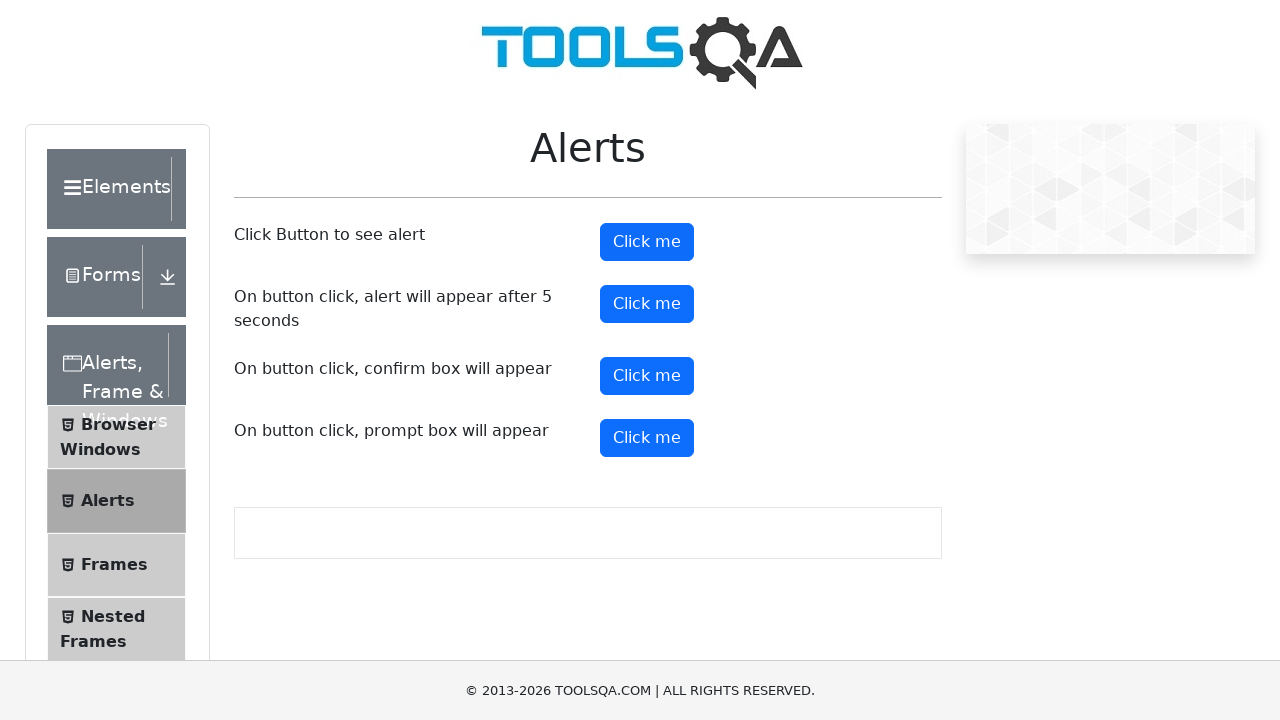

Waited for alert to be processed
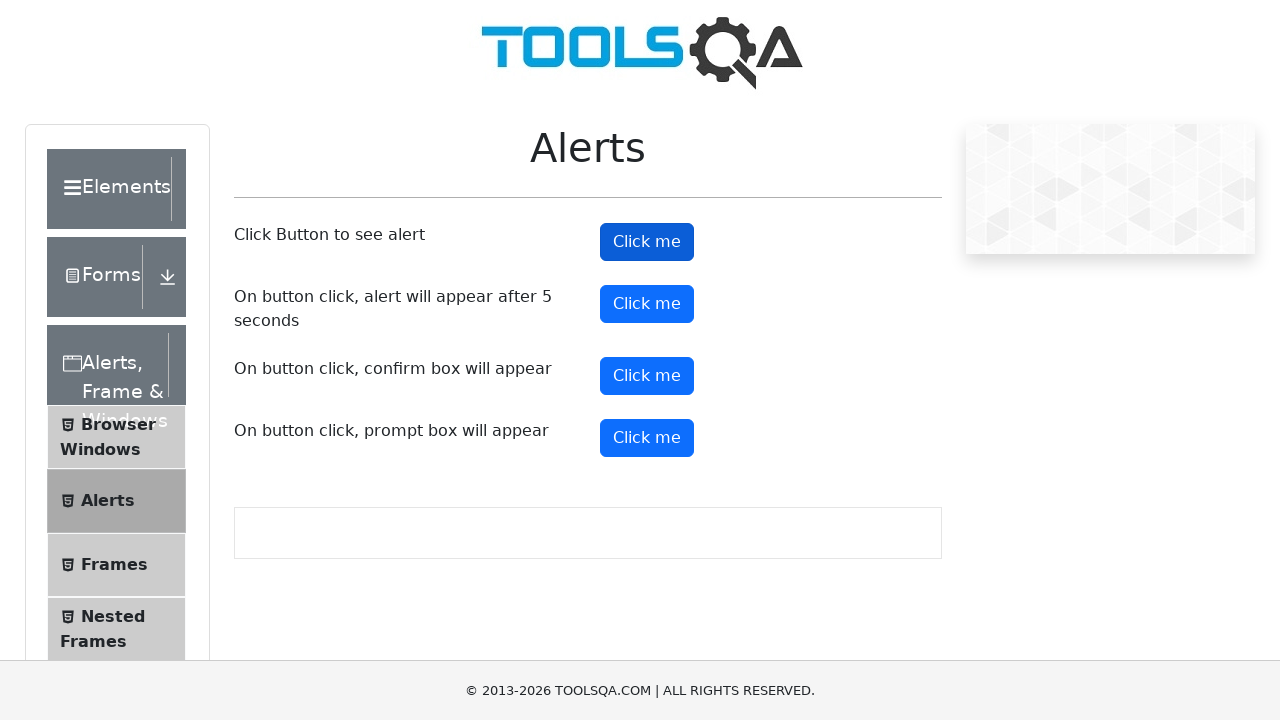

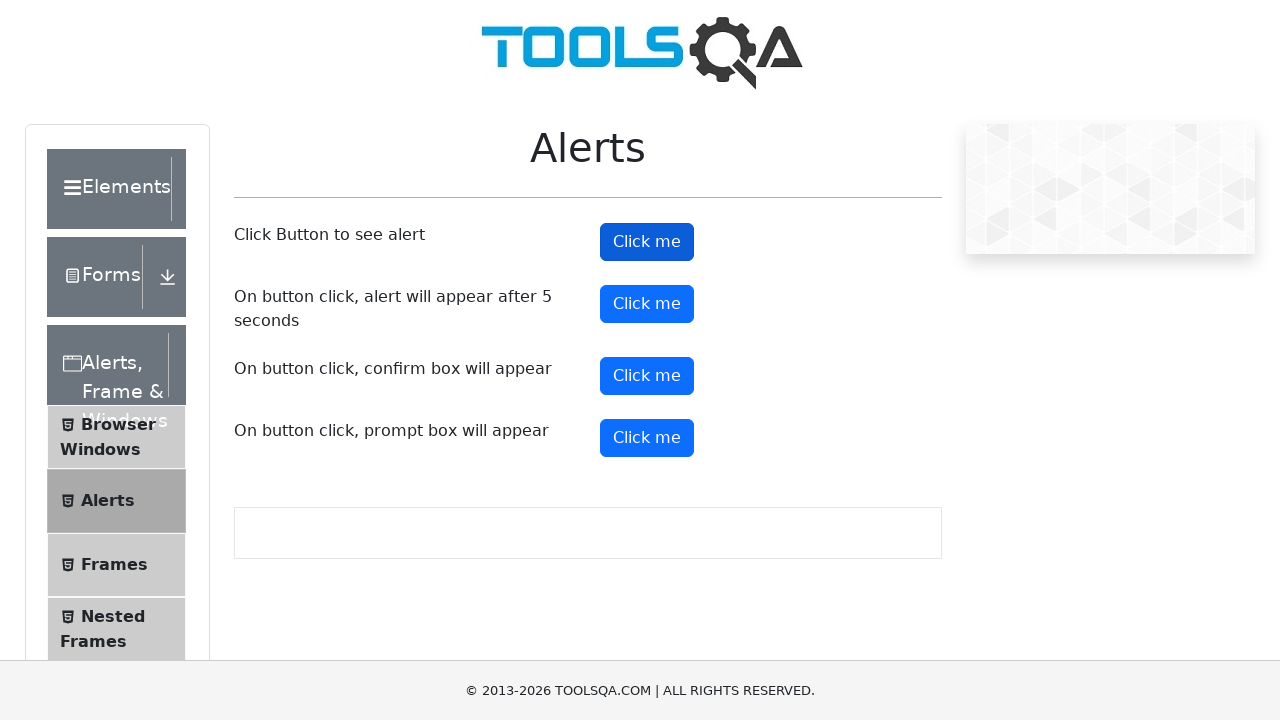